Navigates to a datepicker demo page and sets a date value in the date input field using JavaScript execution

Starting URL: http://demo.automationtesting.in/Datepicker.html

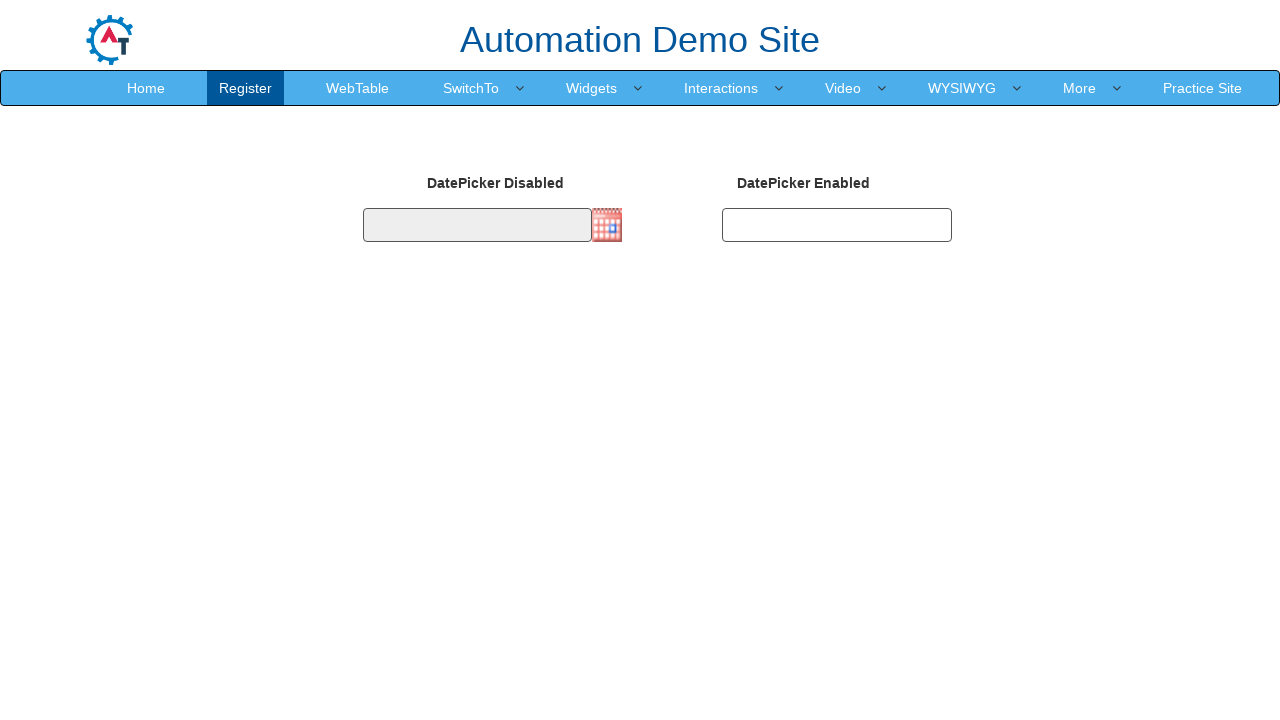

Navigated to datepicker demo page
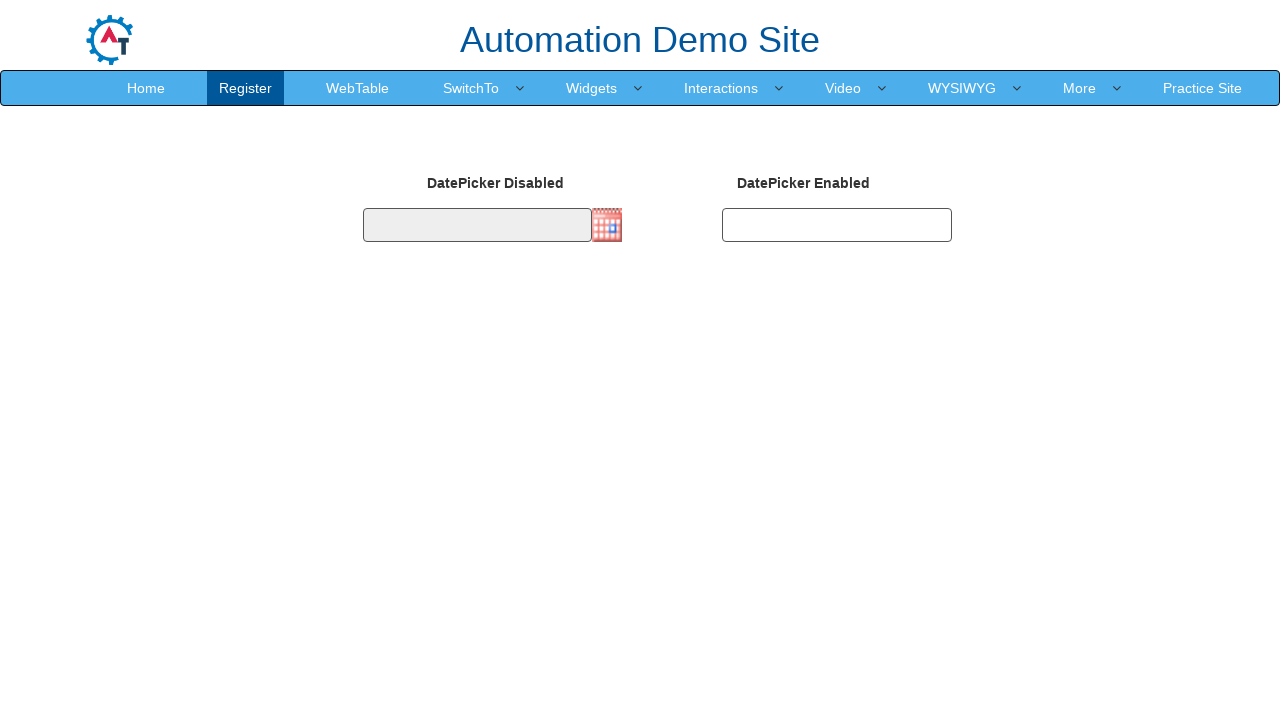

Set date value to 07/10/2019 in the second datepicker using JavaScript
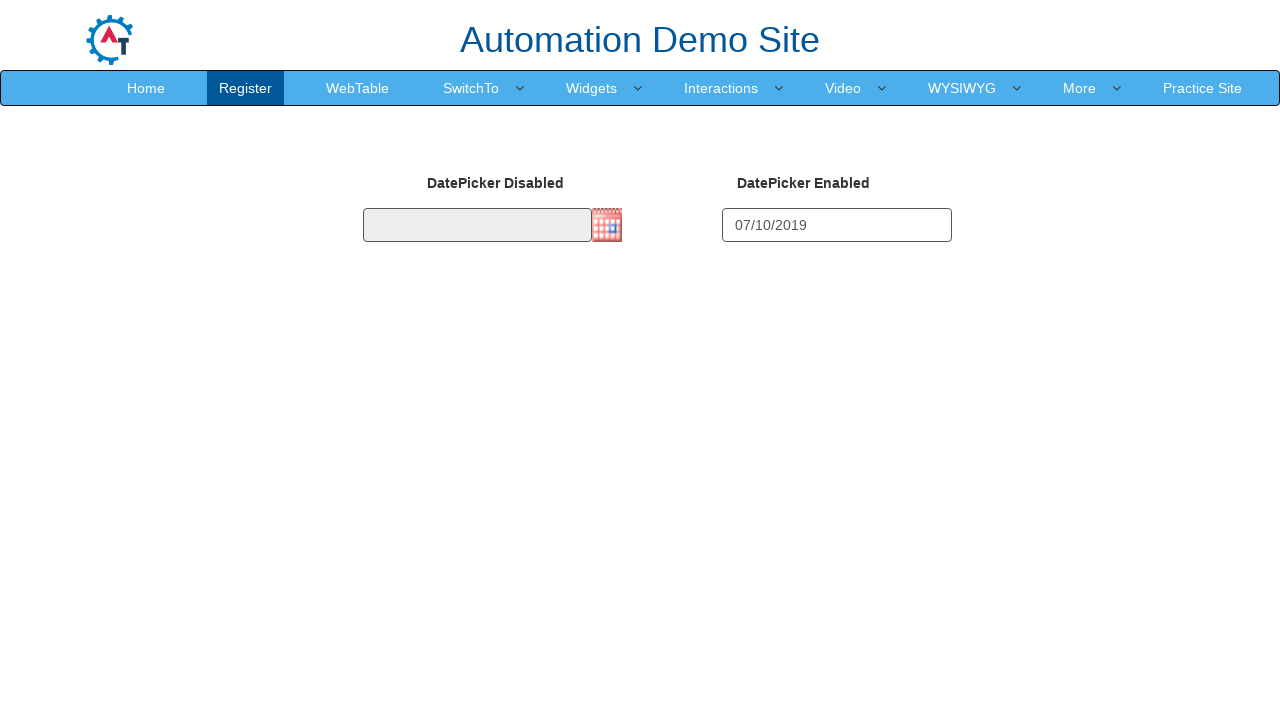

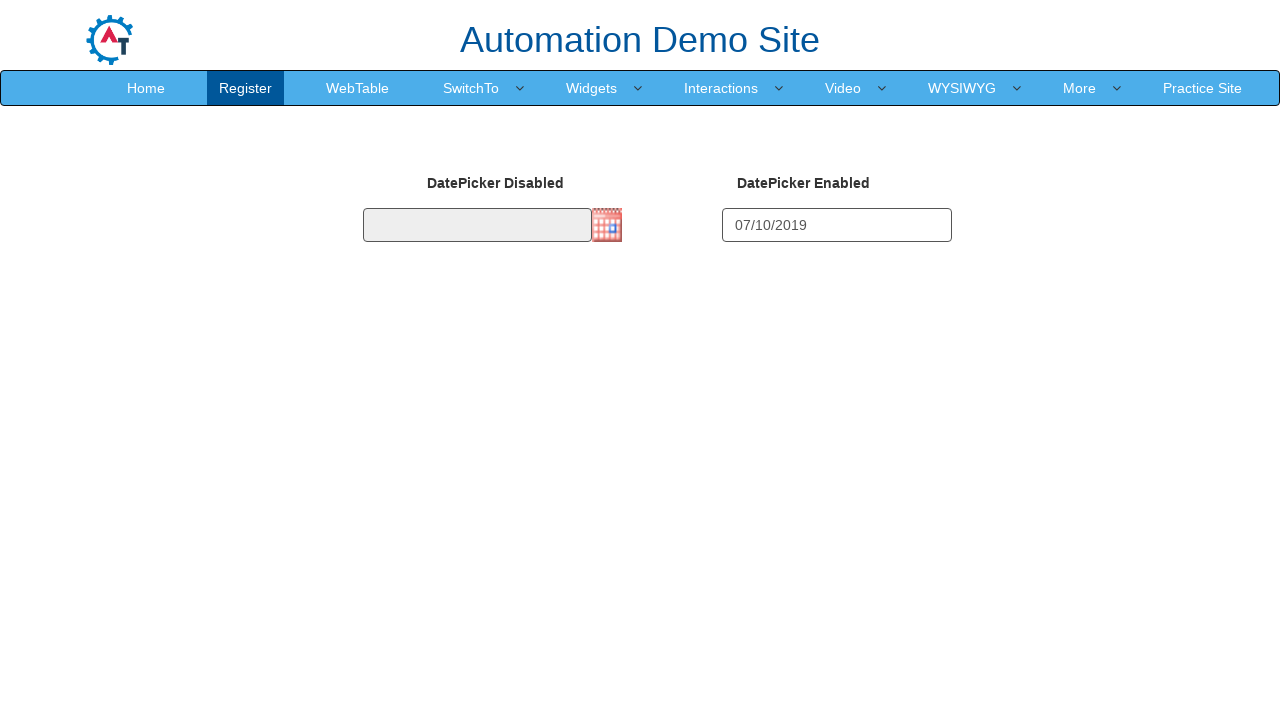